Navigates to Omayo Blogspot and interacts with dropdown button and Flipkart link

Starting URL: https://omayo.blogspot.com/

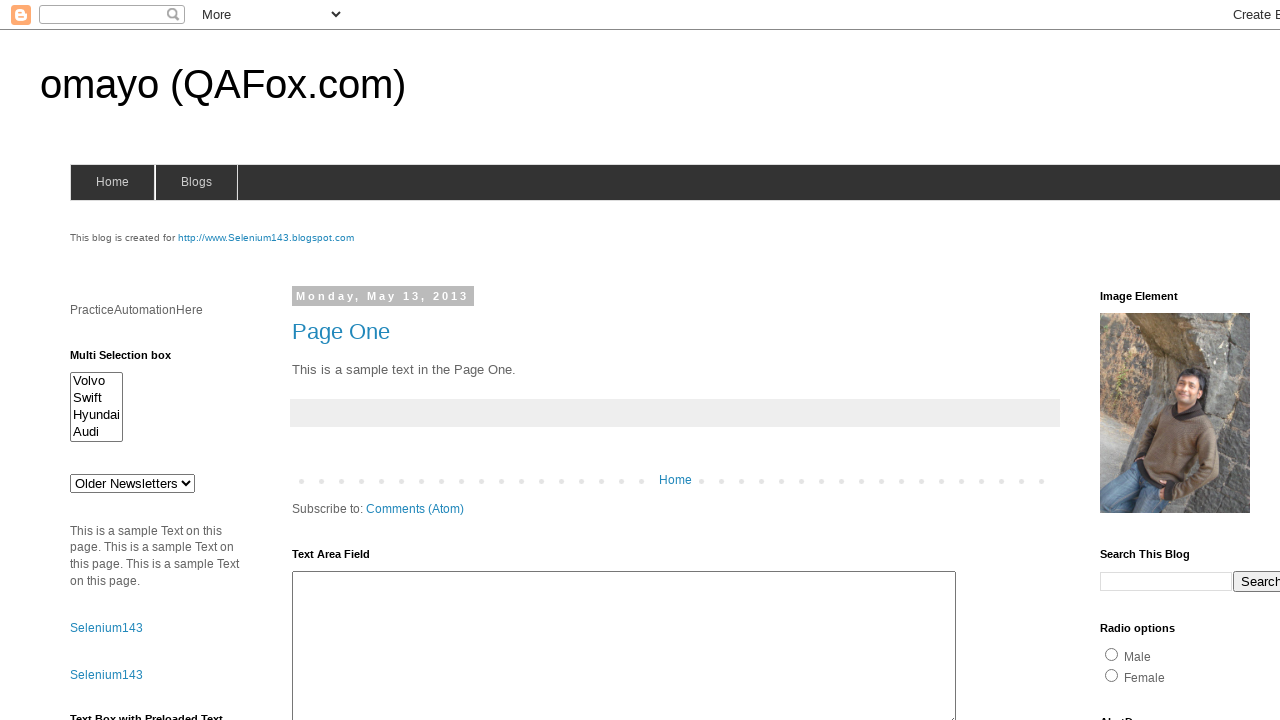

Waited for Dropdown button to become visible
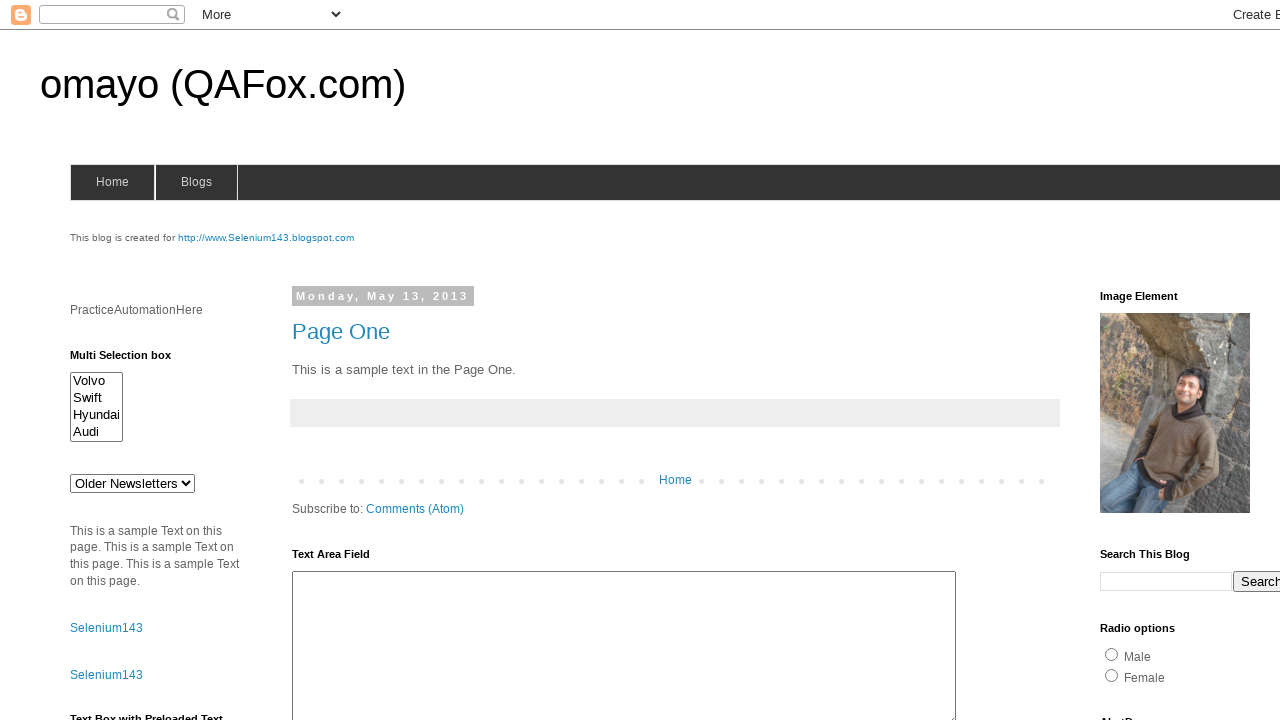

Clicked on the Dropdown button at (1227, 360) on xpath=//button[text()='Dropdown']
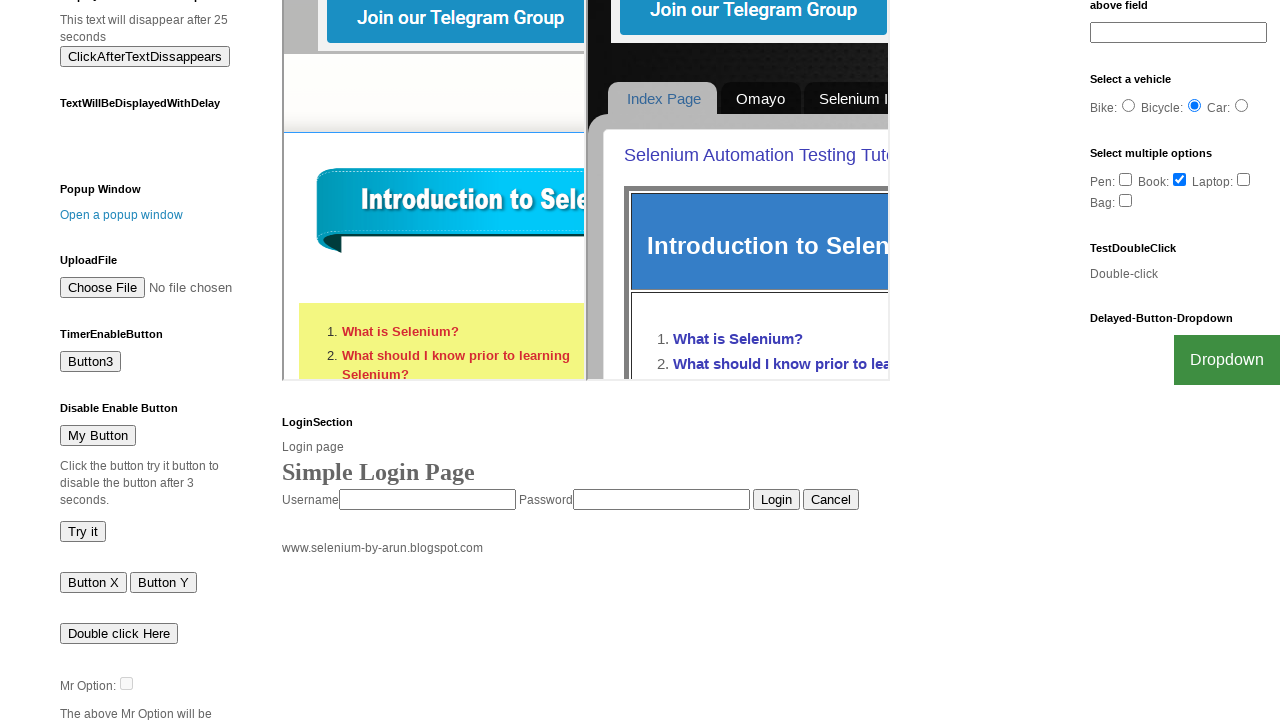

Waited for Flipkart link to become visible in dropdown menu
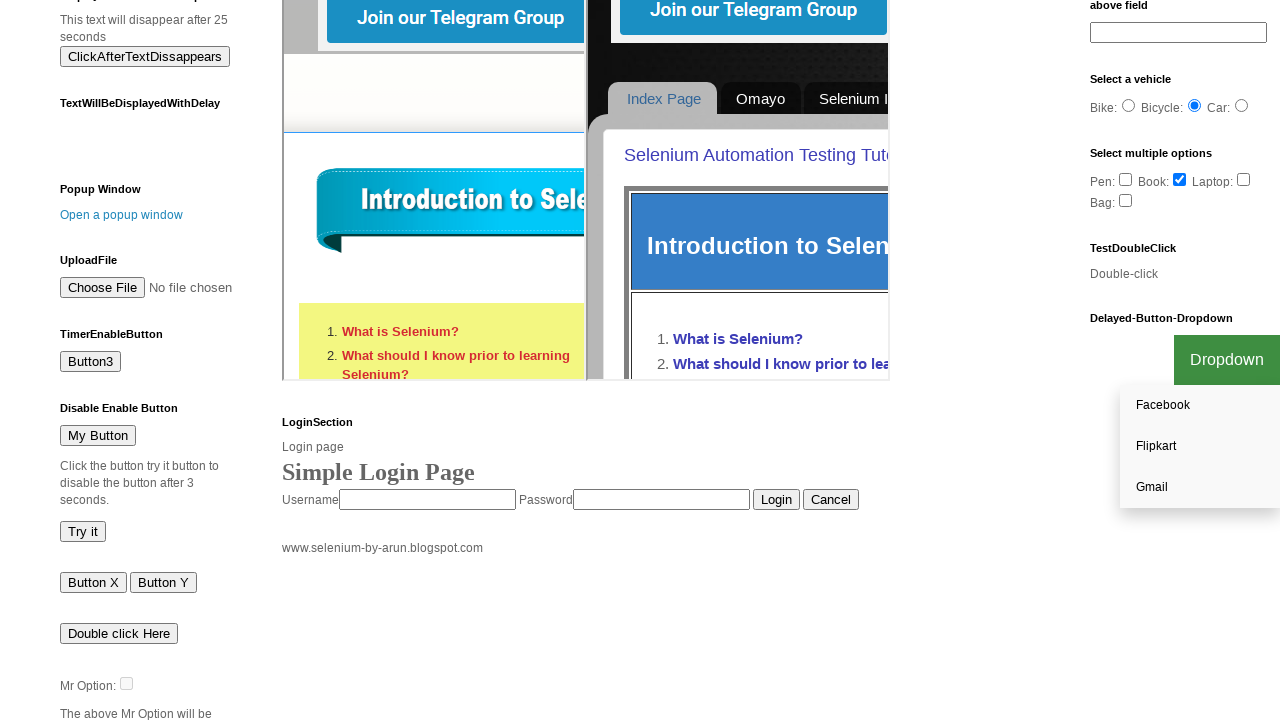

Clicked on the Flipkart link at (1200, 447) on xpath=//a[text()='Flipkart']
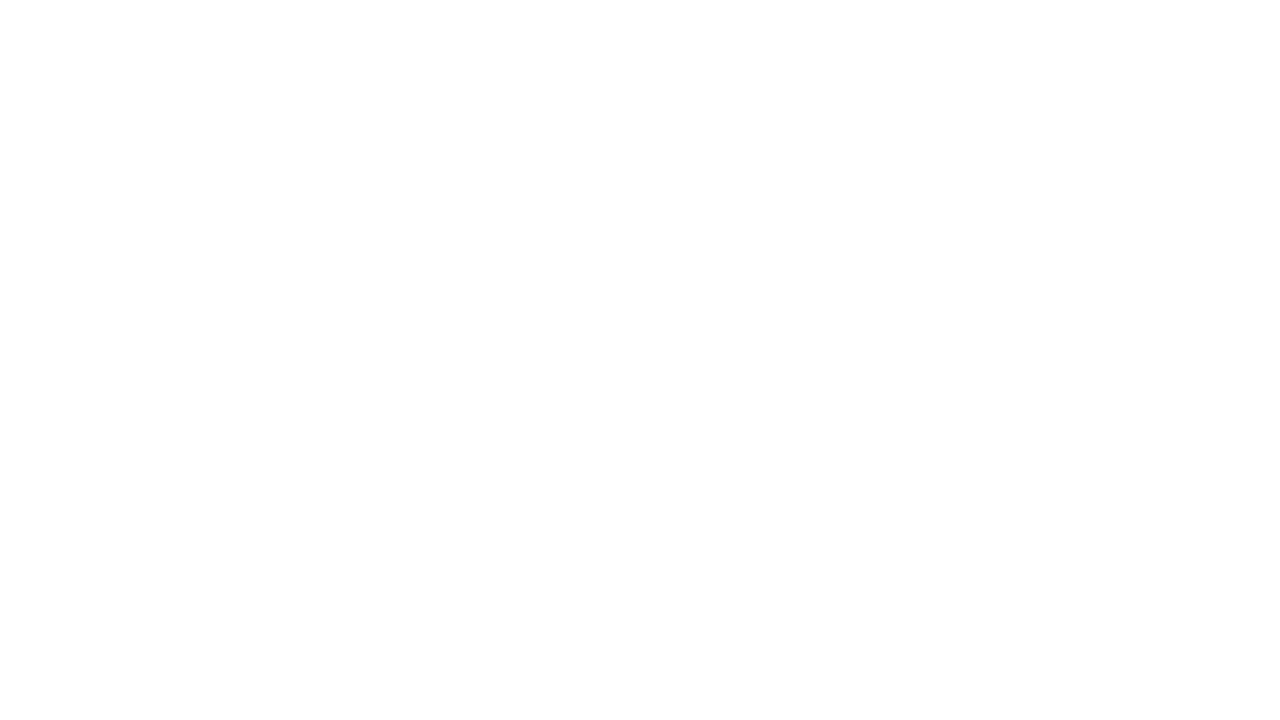

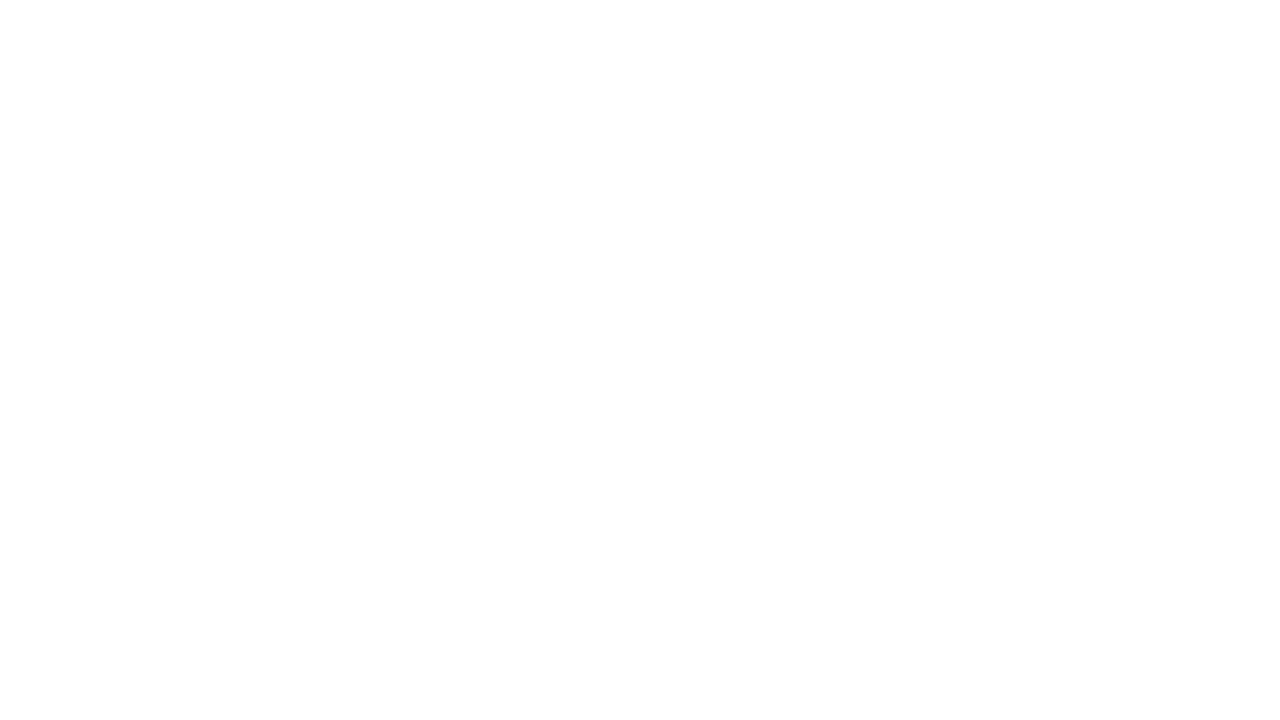